Tests file upload functionality by selecting a file and uploading it to the server, then verifying the upload was successful

Starting URL: https://the-internet.herokuapp.com/upload

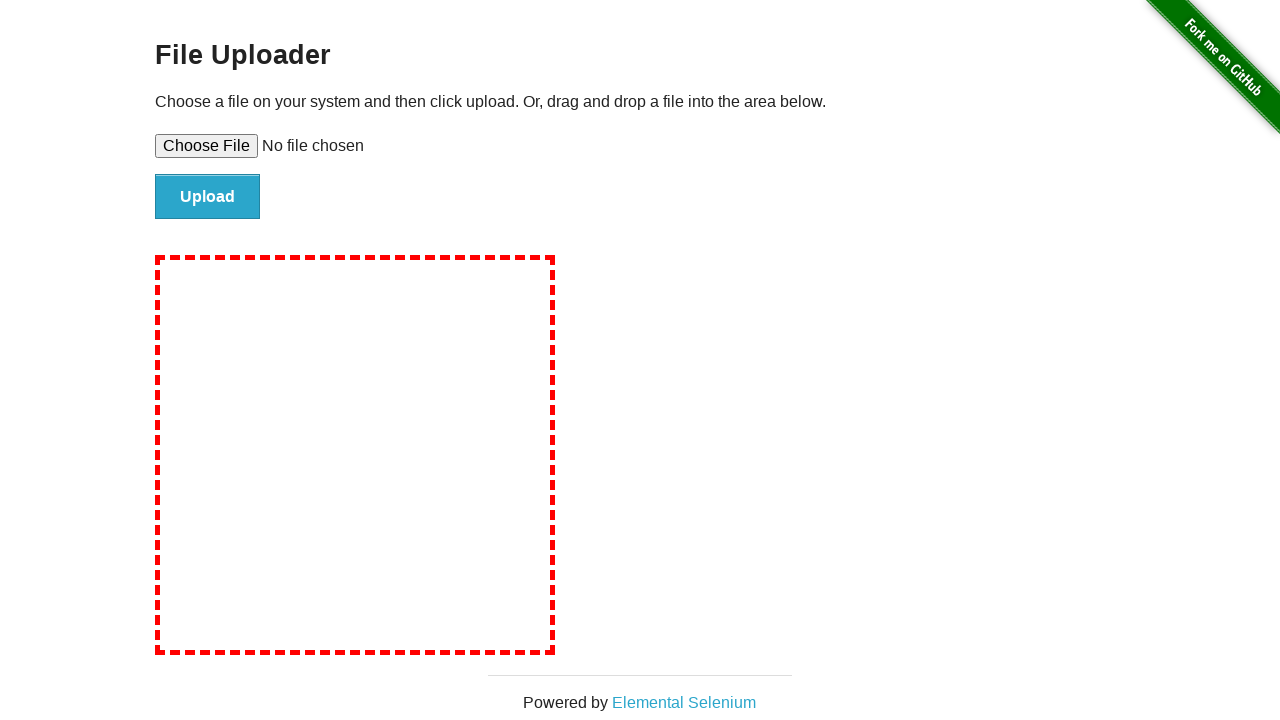

Waited for file upload input field to be visible
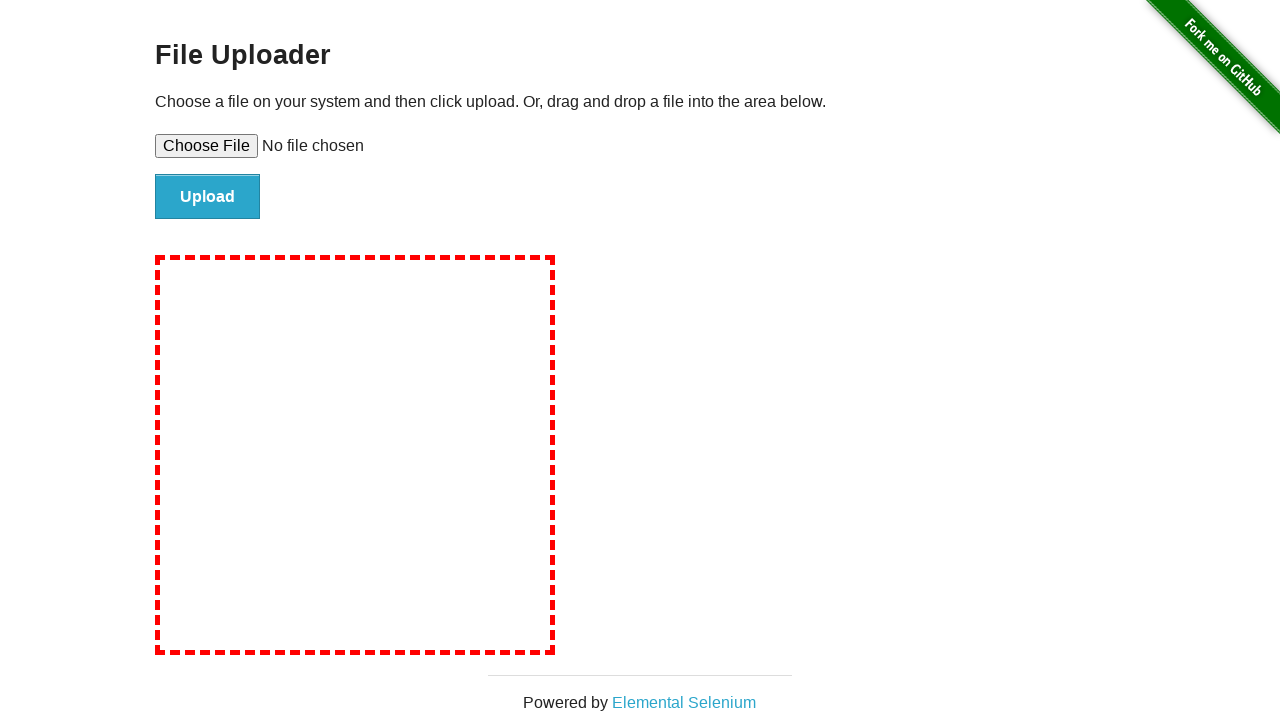

Selected test file for upload
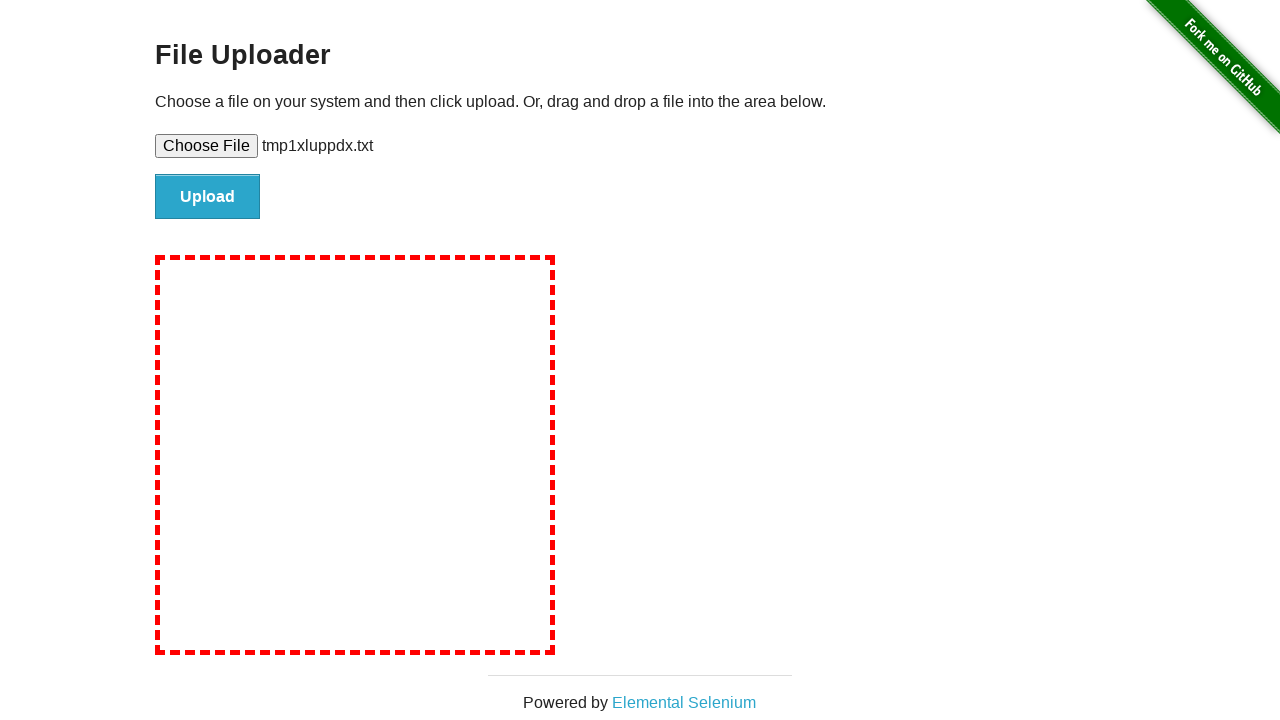

Clicked the upload submit button at (208, 197) on #file-submit
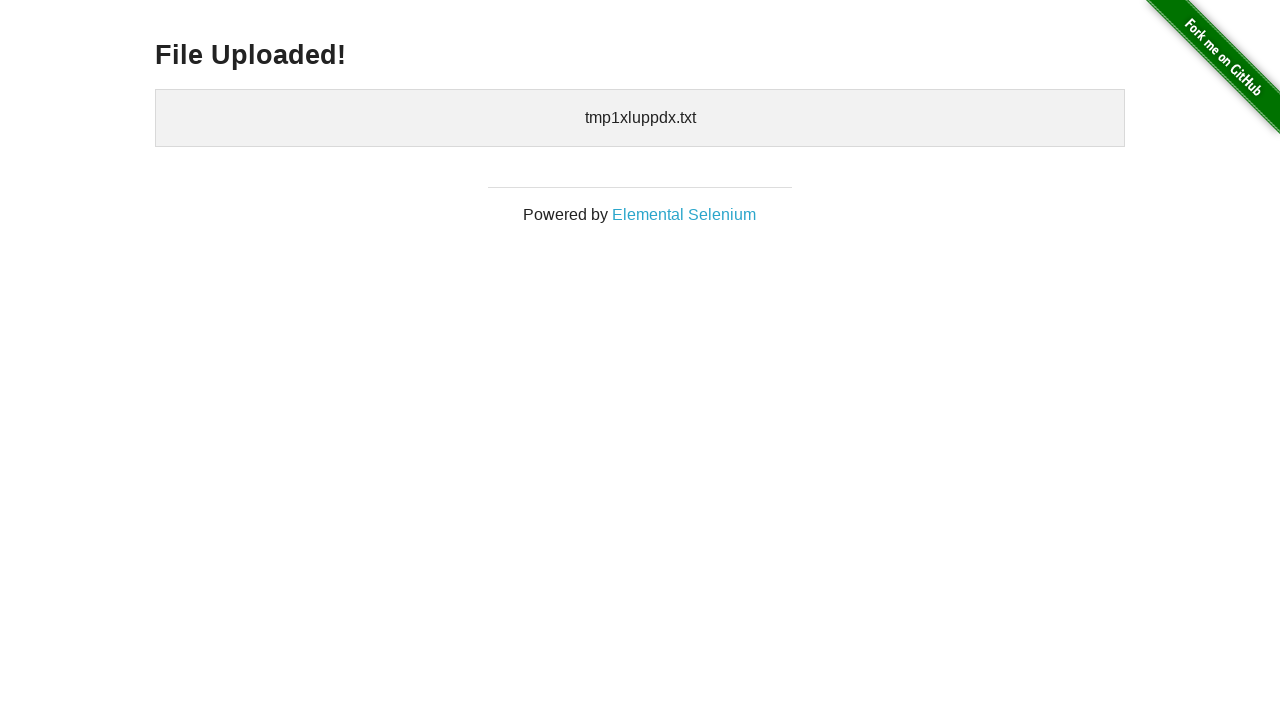

File upload success message appeared
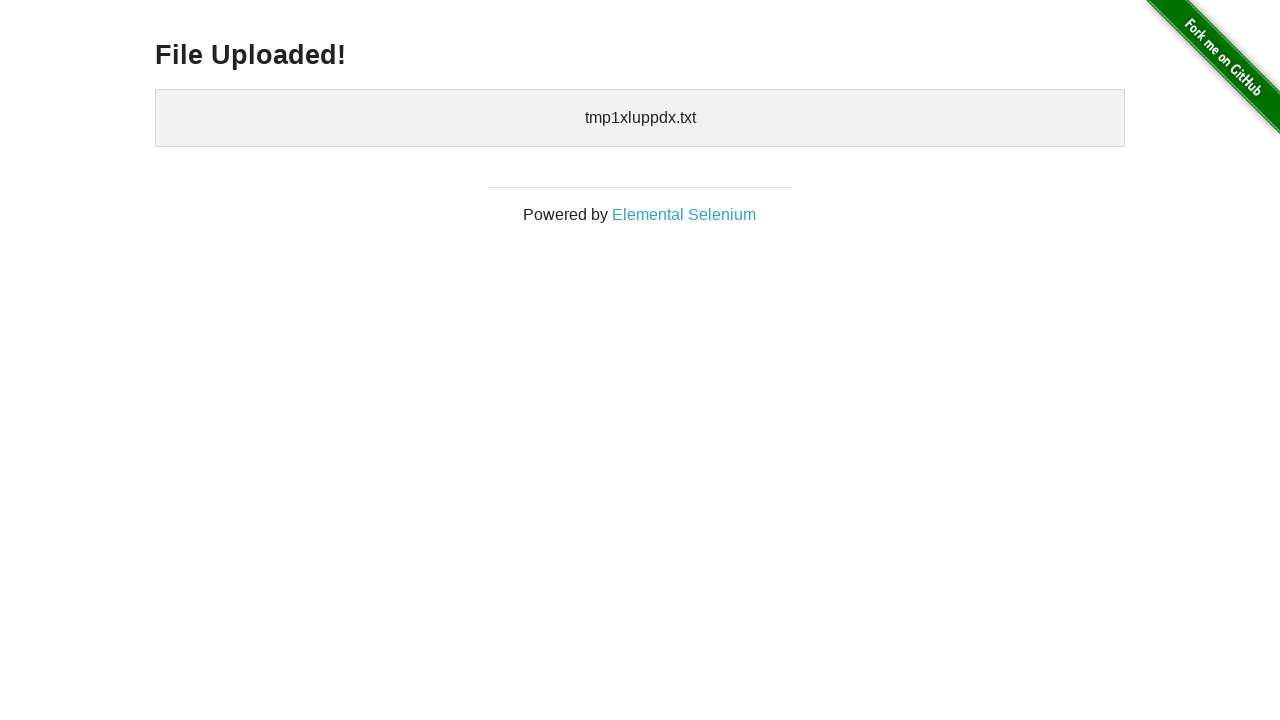

Verified upload success with 'File Uploaded!' message
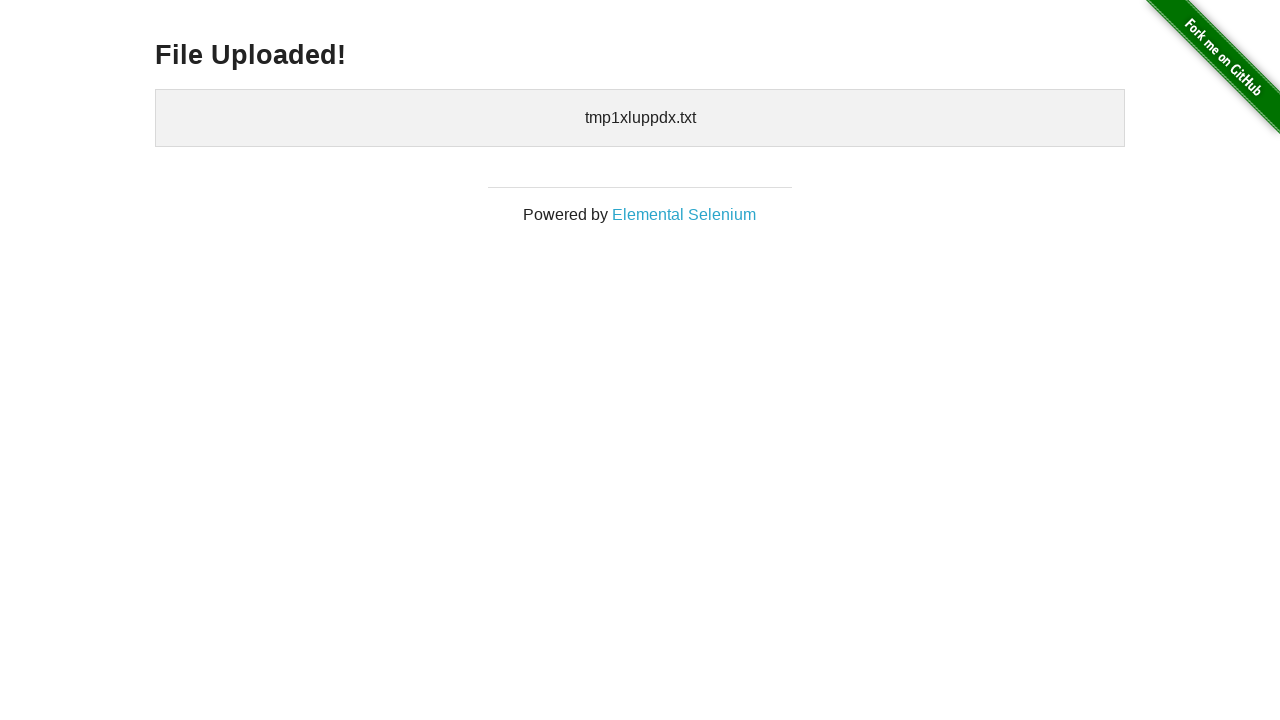

Cleaned up temporary test file
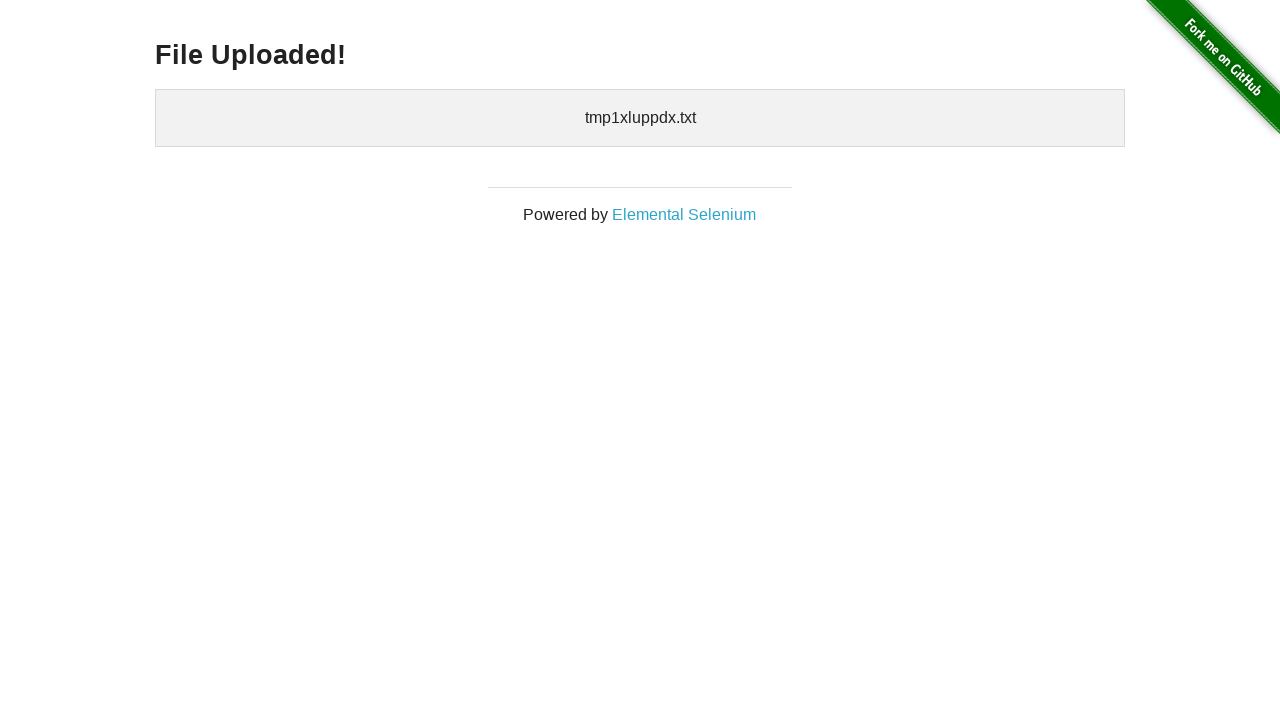

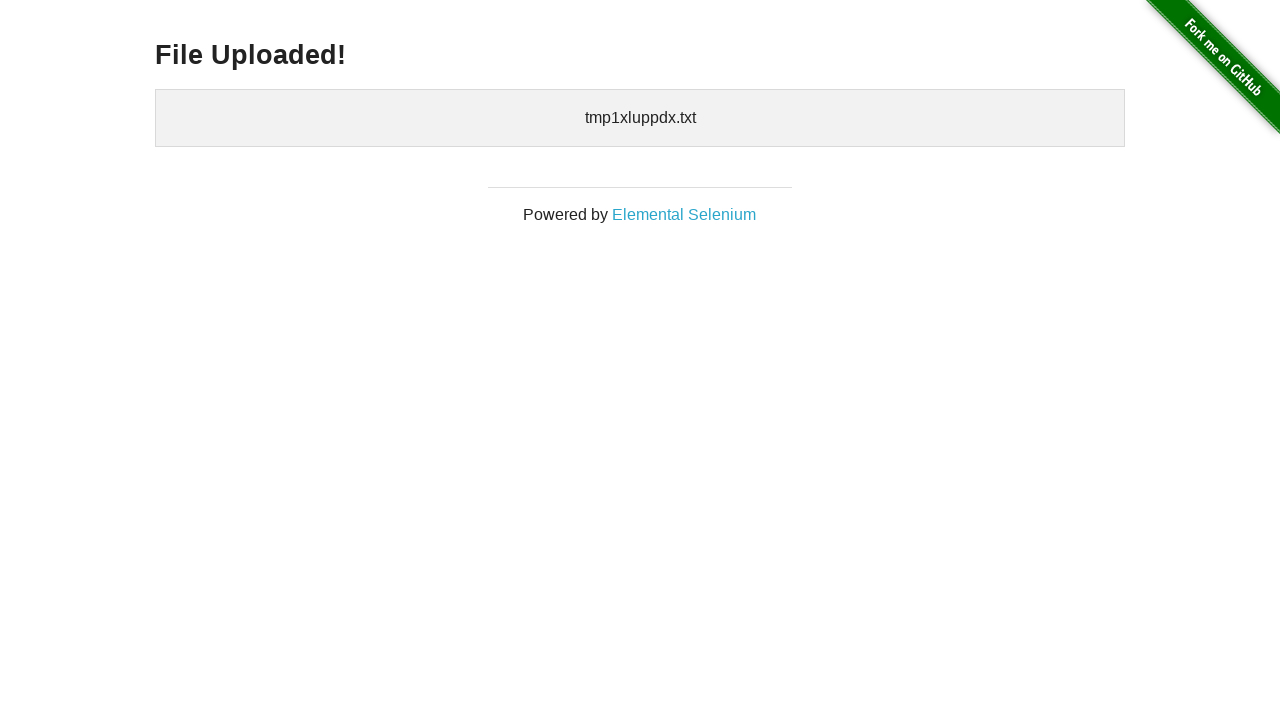